Tests the FAQ accordion functionality on a scooter rental website by clicking on each of 8 FAQ questions and verifying that the corresponding answers are displayed with correct text content.

Starting URL: https://qa-scooter.praktikum-services.ru/

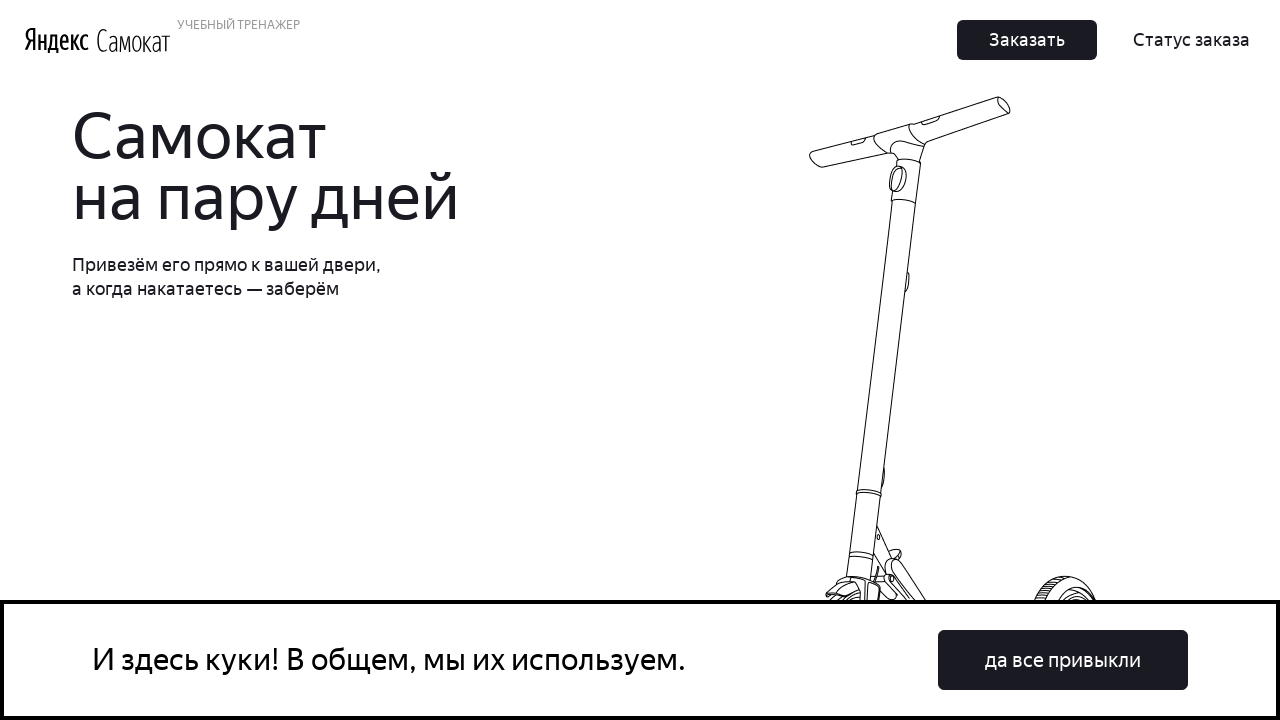

Scrolled to FAQ section
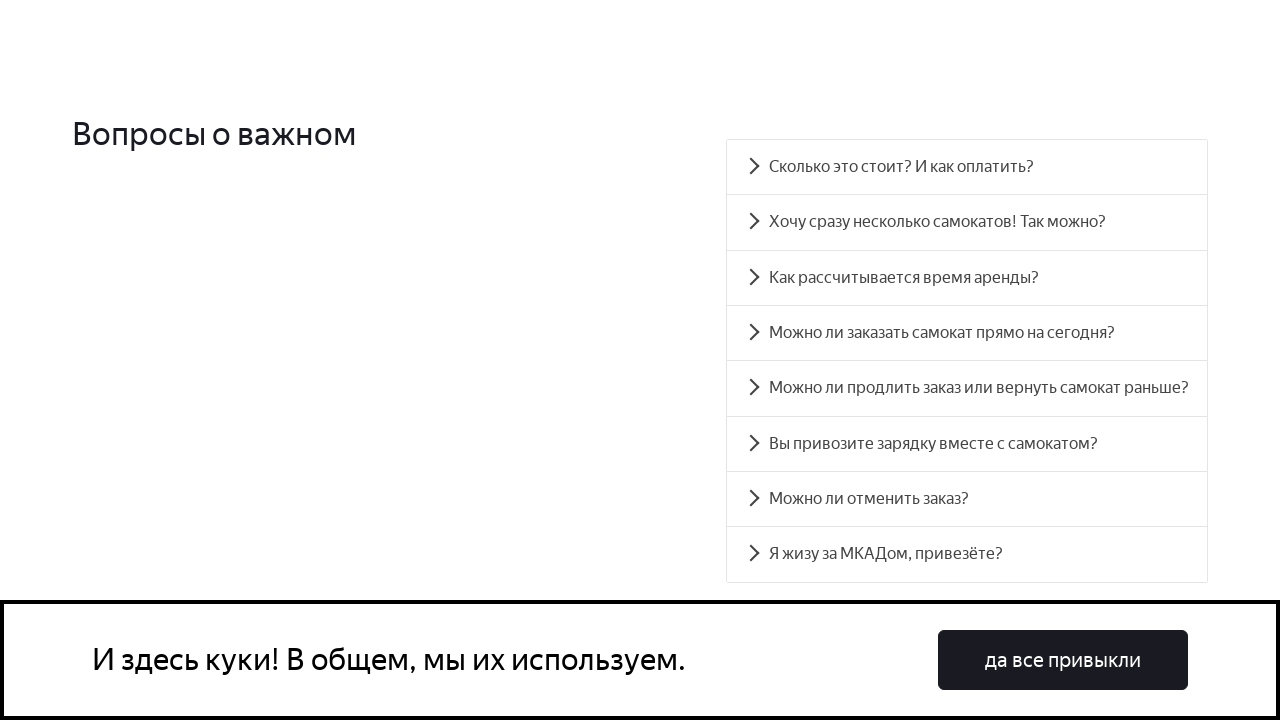

Clicked on FAQ question 0: 'Сколько это стоит? И как оплатить?' at (967, 167) on [id='accordion__heading-0']
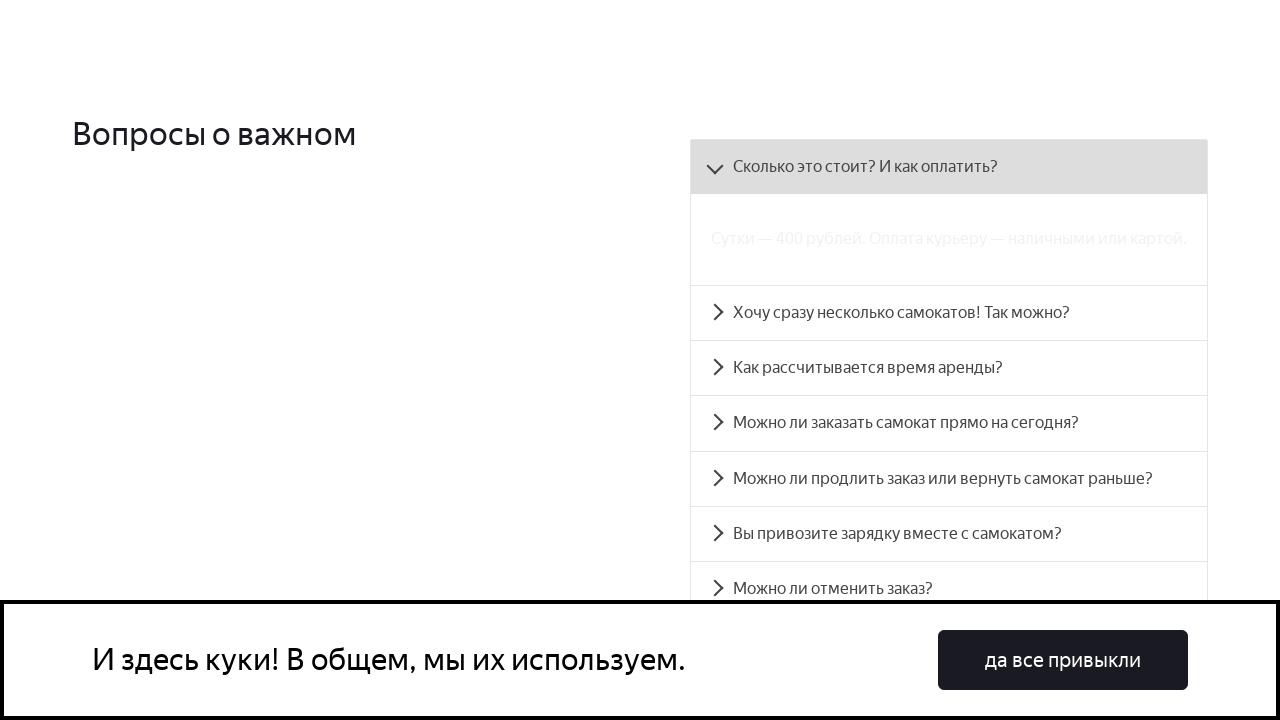

FAQ answer 0 is now visible
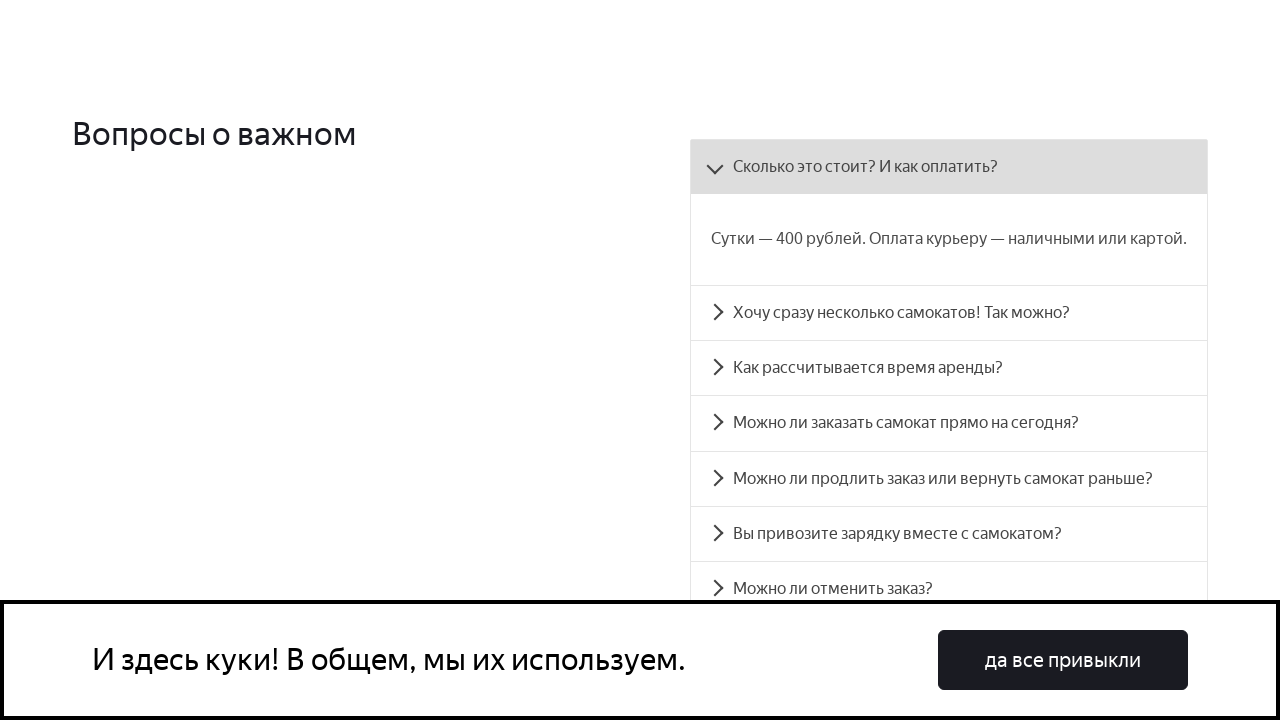

Clicked on FAQ question 1: 'Хочу сразу несколько самокатов! Так можно?' at (949, 313) on [id='accordion__heading-1']
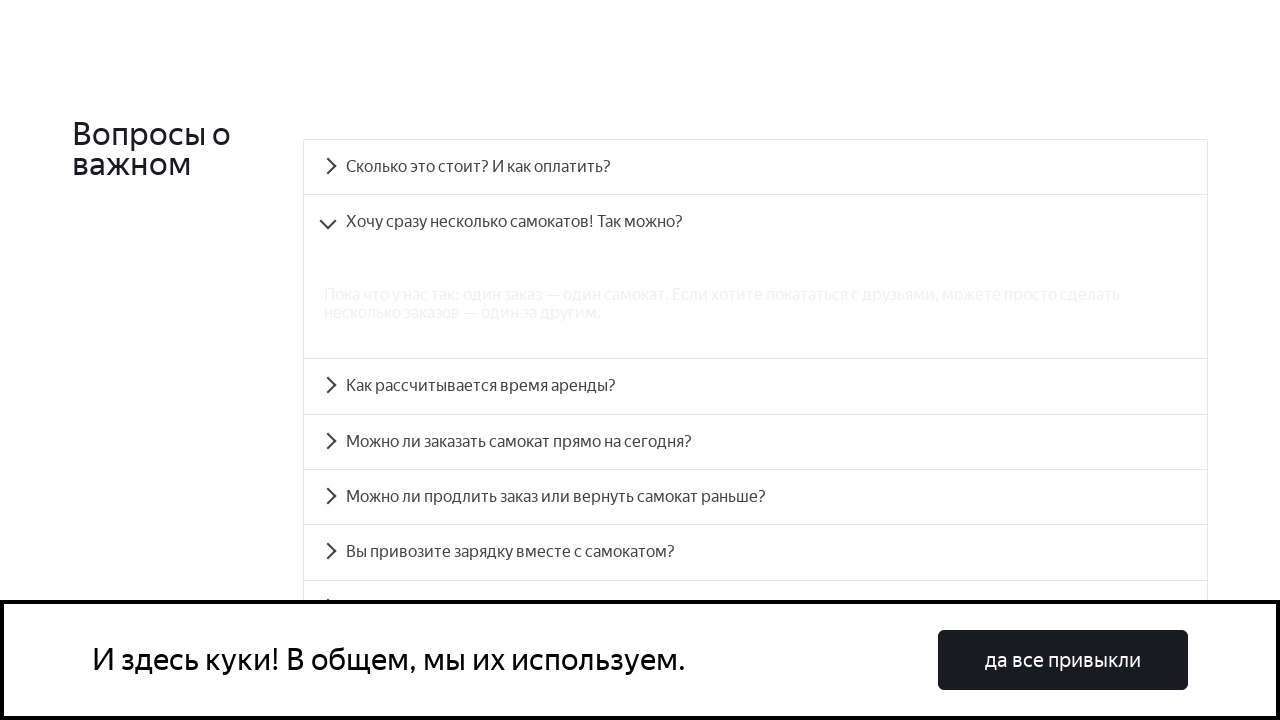

FAQ answer 1 is now visible
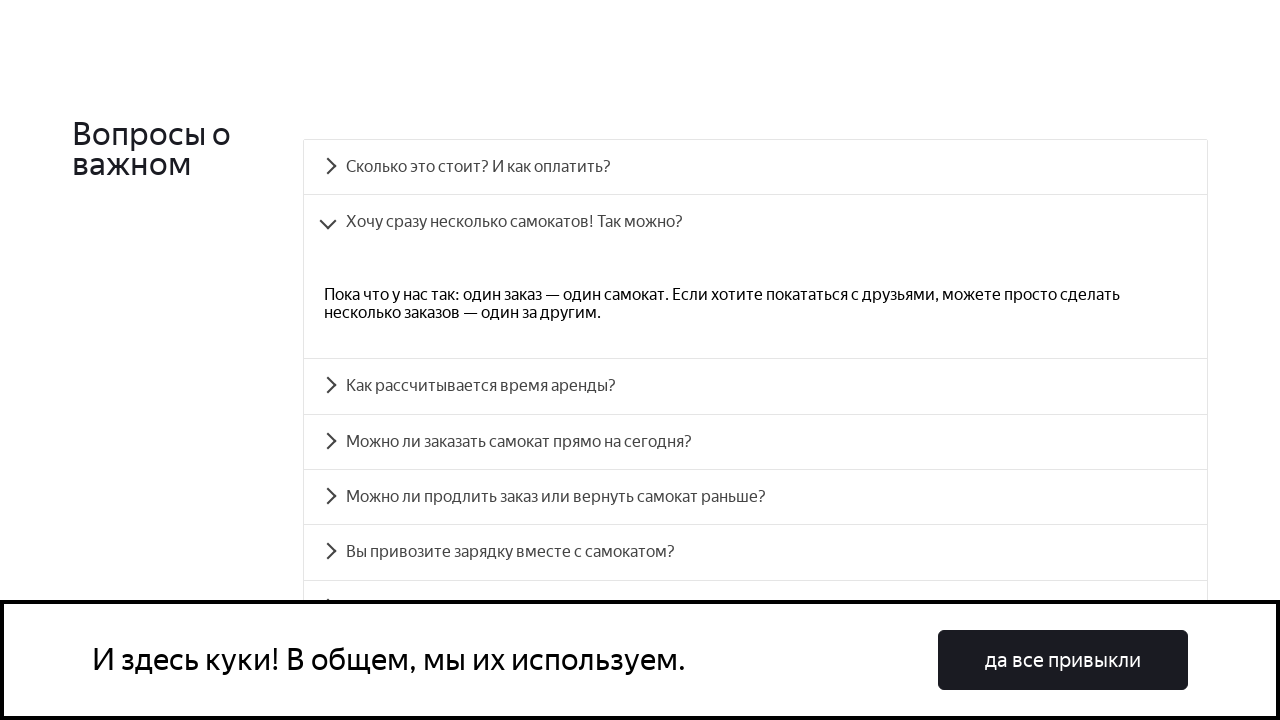

Clicked on FAQ question 2: 'Как рассчитывается время аренды?' at (755, 386) on [id='accordion__heading-2']
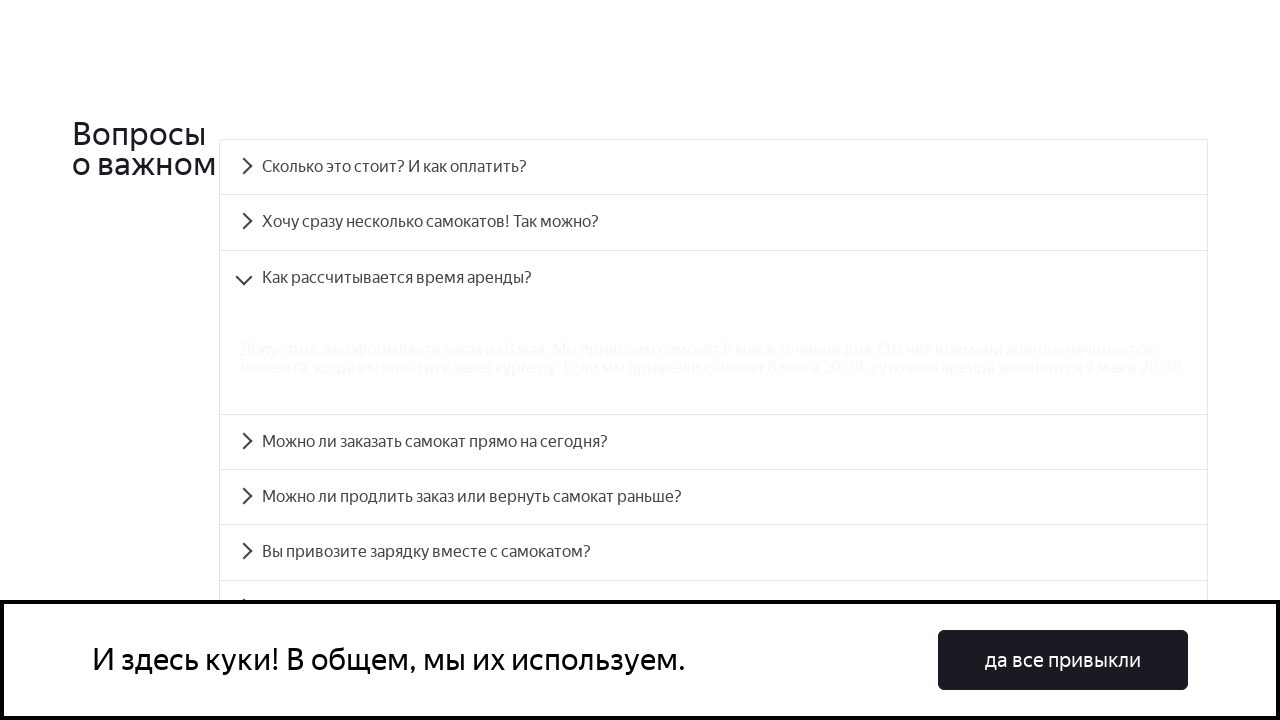

FAQ answer 2 is now visible
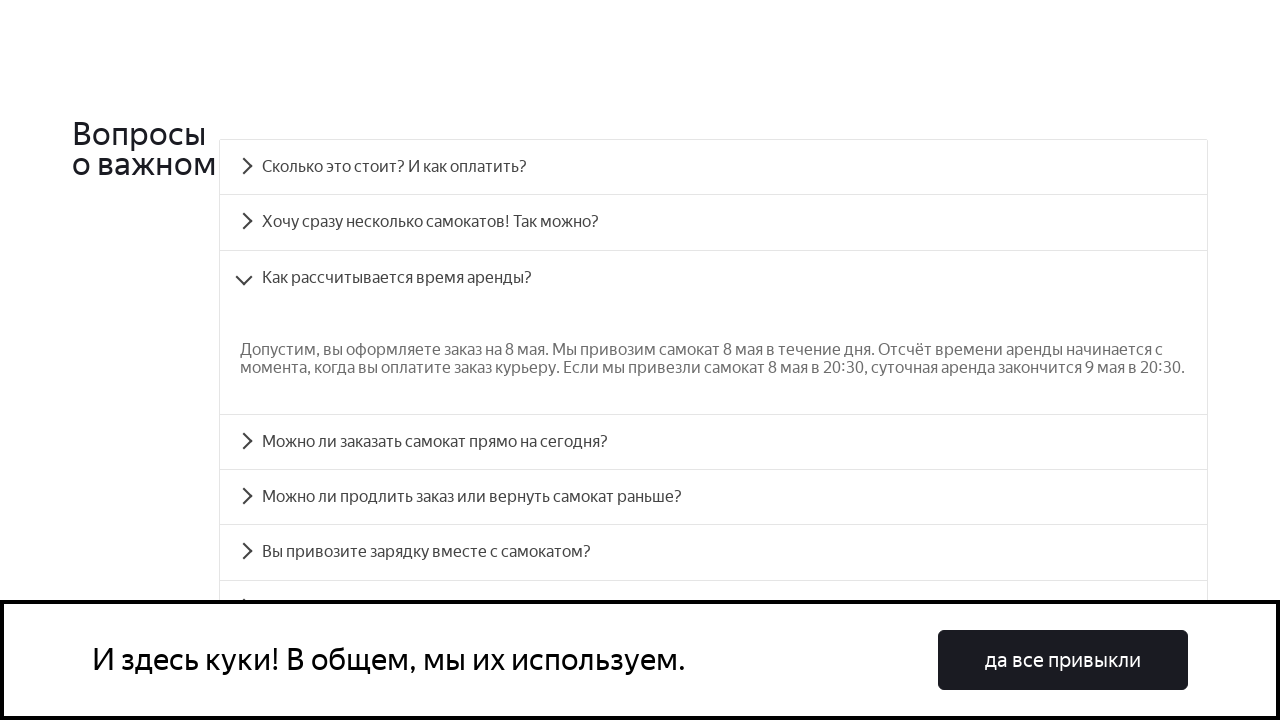

Clicked on FAQ question 3: 'Можно ли заказать самокат прямо на сегодня?' at (714, 442) on [id='accordion__heading-3']
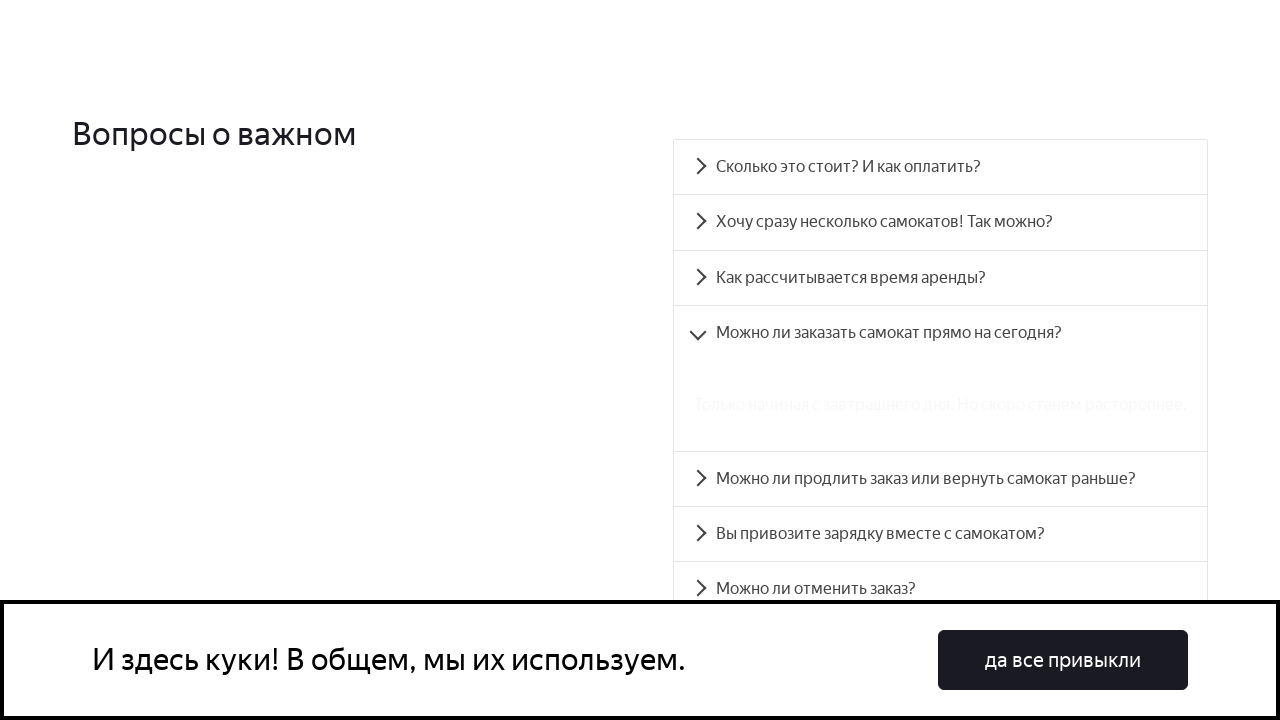

FAQ answer 3 is now visible
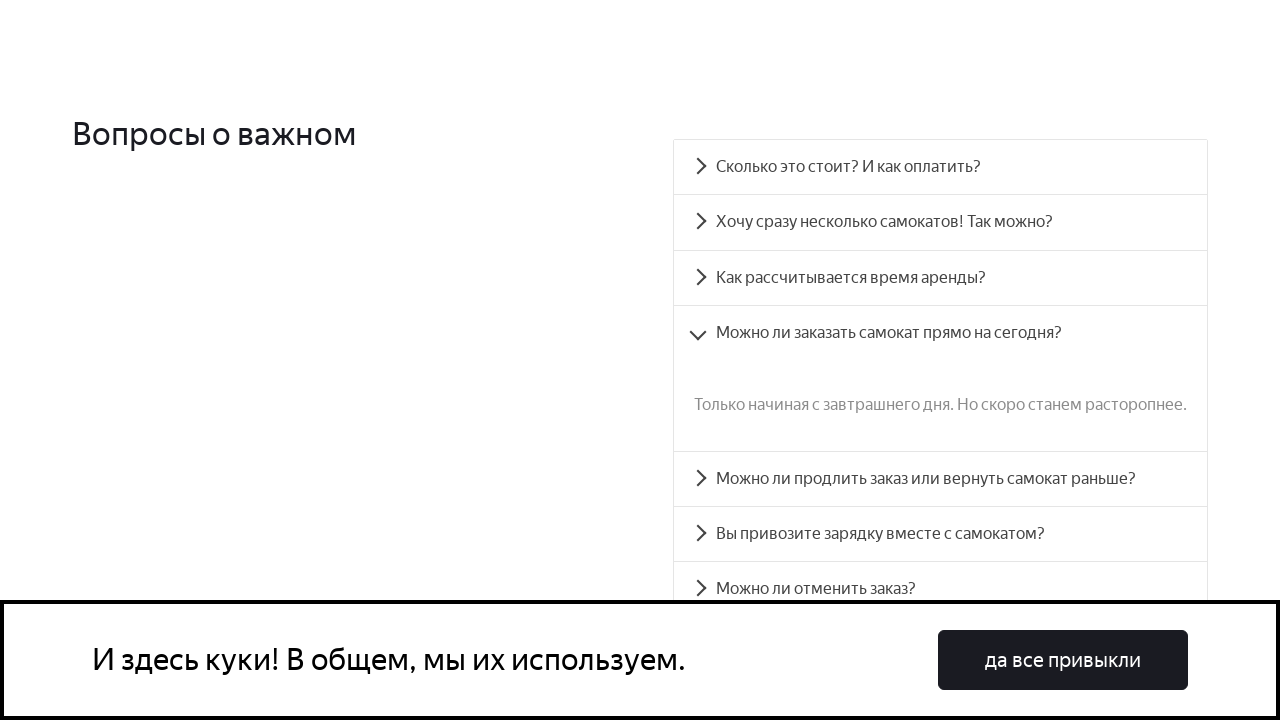

Clicked on FAQ question 4: 'Можно ли продлить заказ или вернуть самокат раньше?' at (940, 479) on [id='accordion__heading-4']
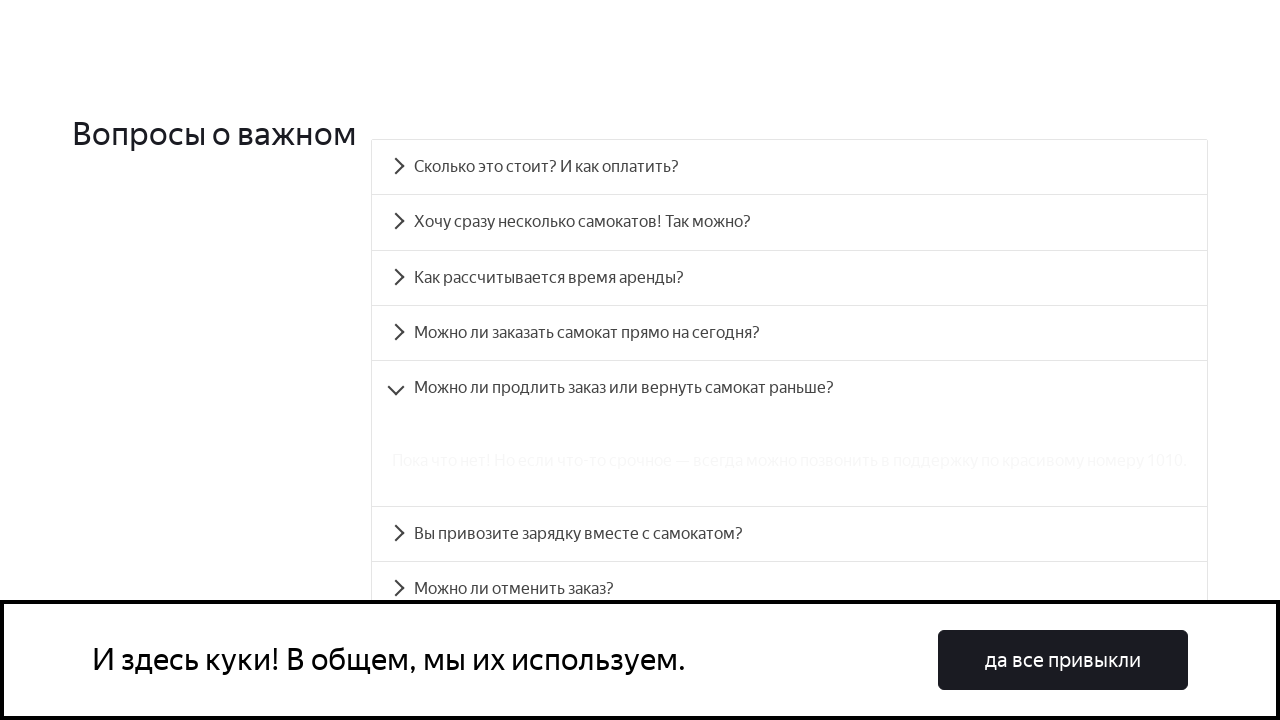

FAQ answer 4 is now visible
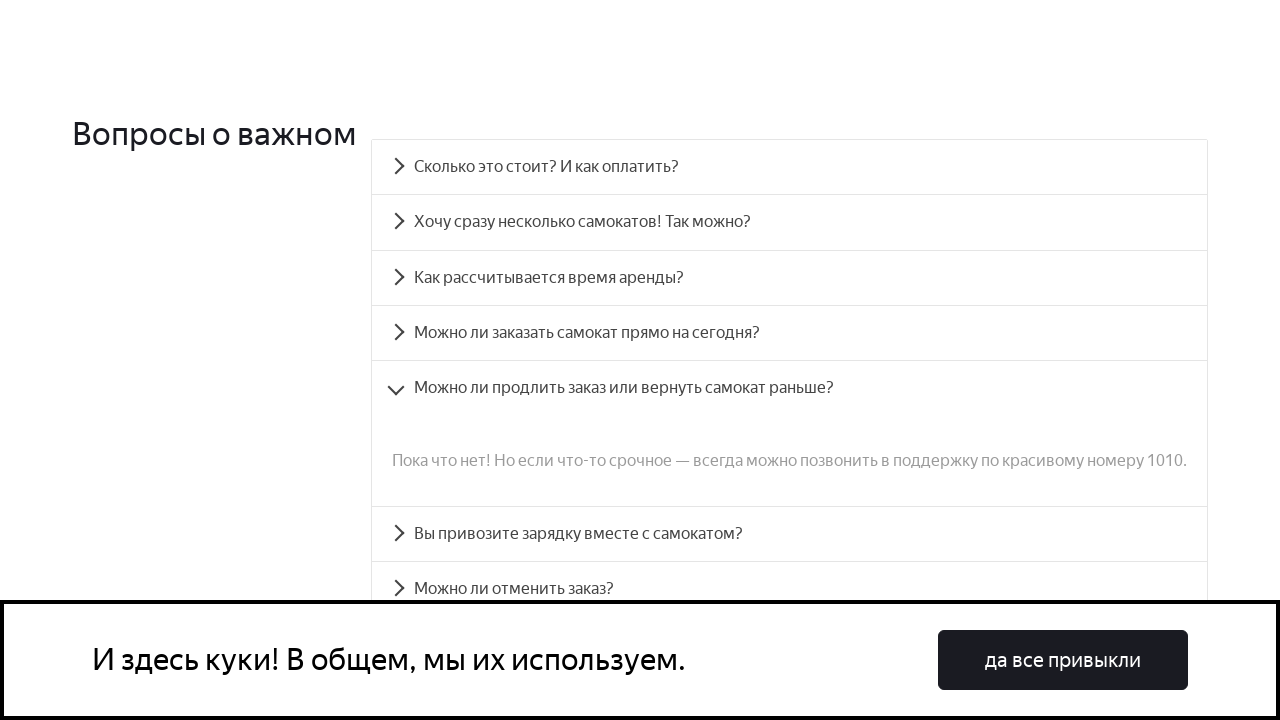

Clicked on FAQ question 5: 'Вы привозите зарядку вместе с самокатом?' at (790, 534) on [id='accordion__heading-5']
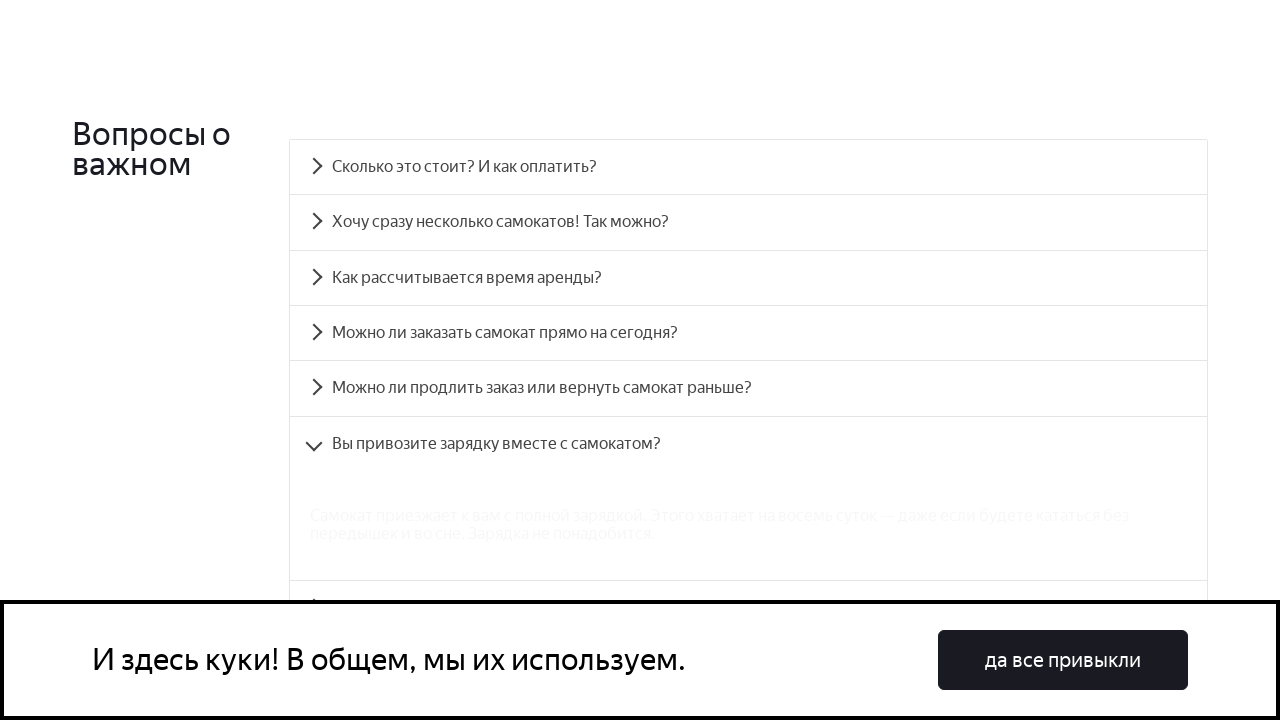

FAQ answer 5 is now visible
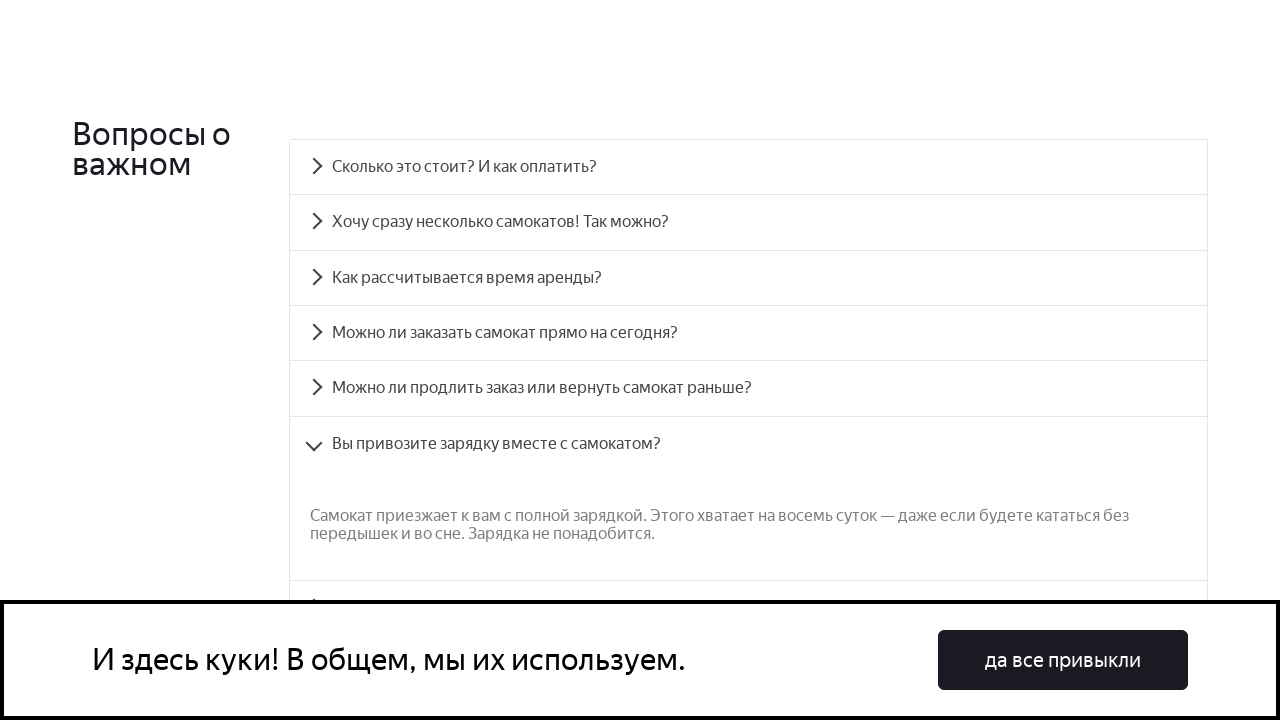

Clicked on FAQ question 6: 'Можно ли отменить заказ?' at (748, 436) on [id='accordion__heading-6']
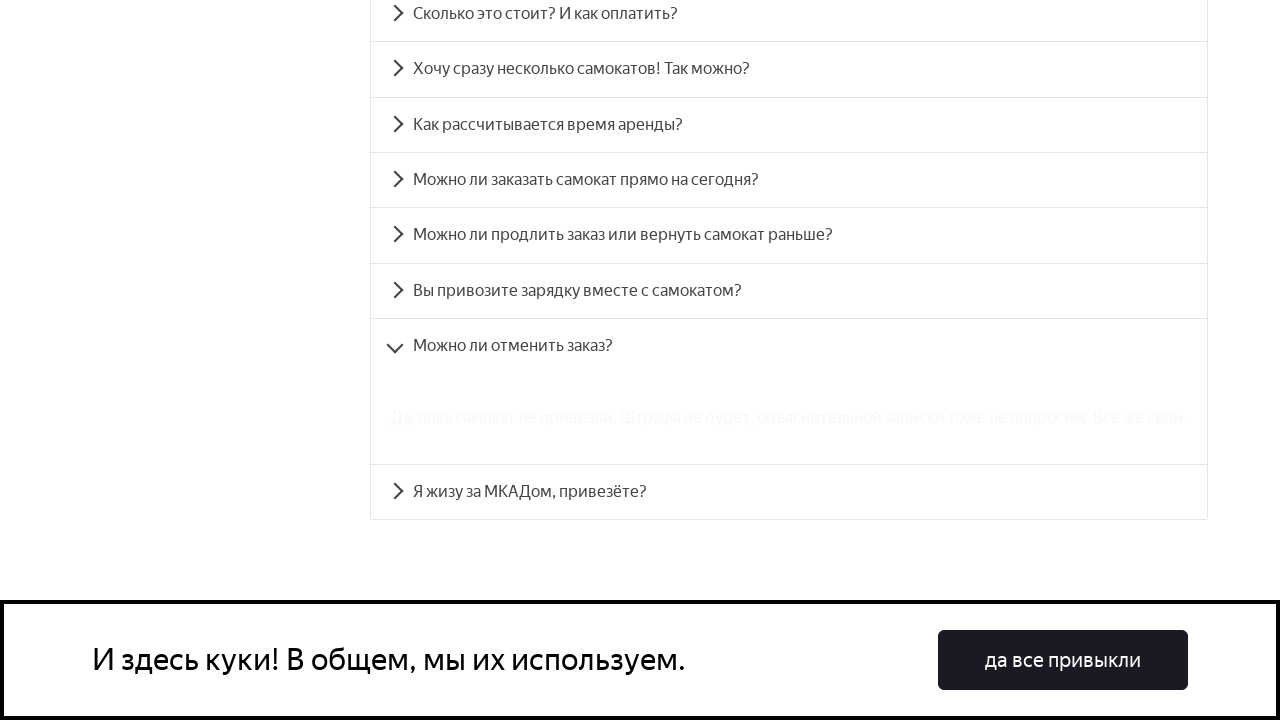

FAQ answer 6 is now visible
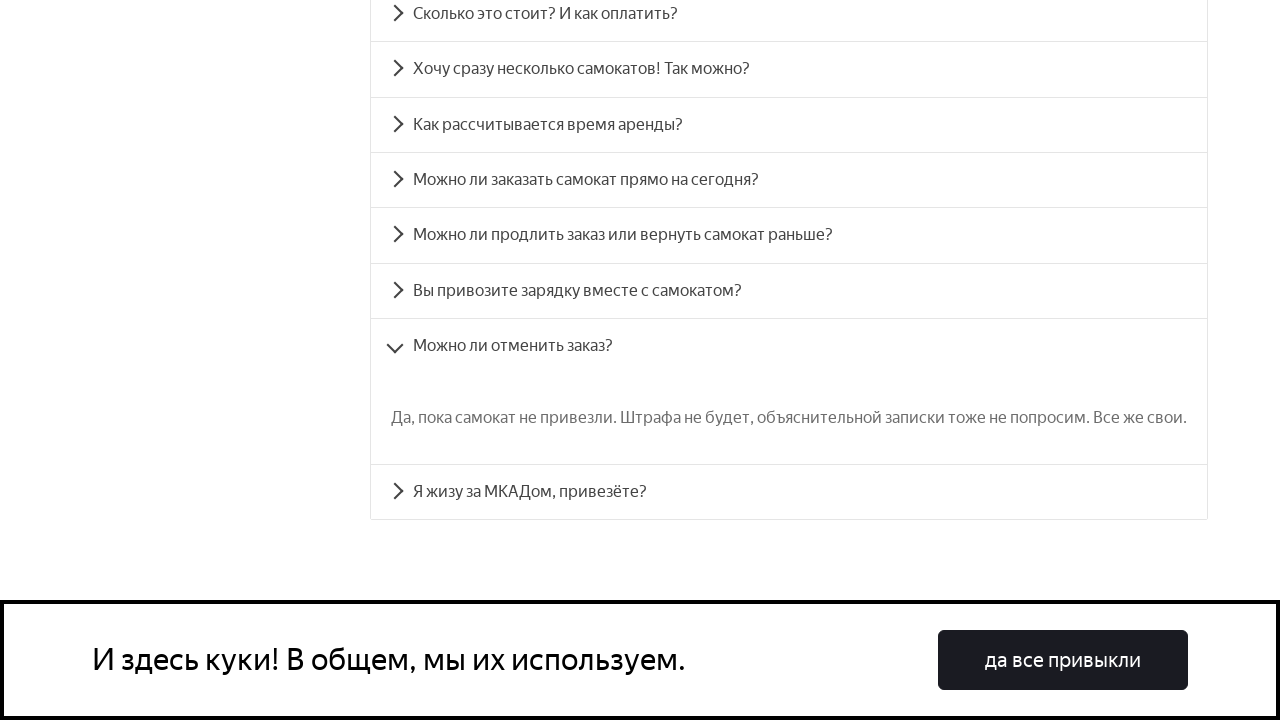

Clicked on FAQ question 7: 'Я жизу за МКАДом, привезёте?' at (789, 492) on [id='accordion__heading-7']
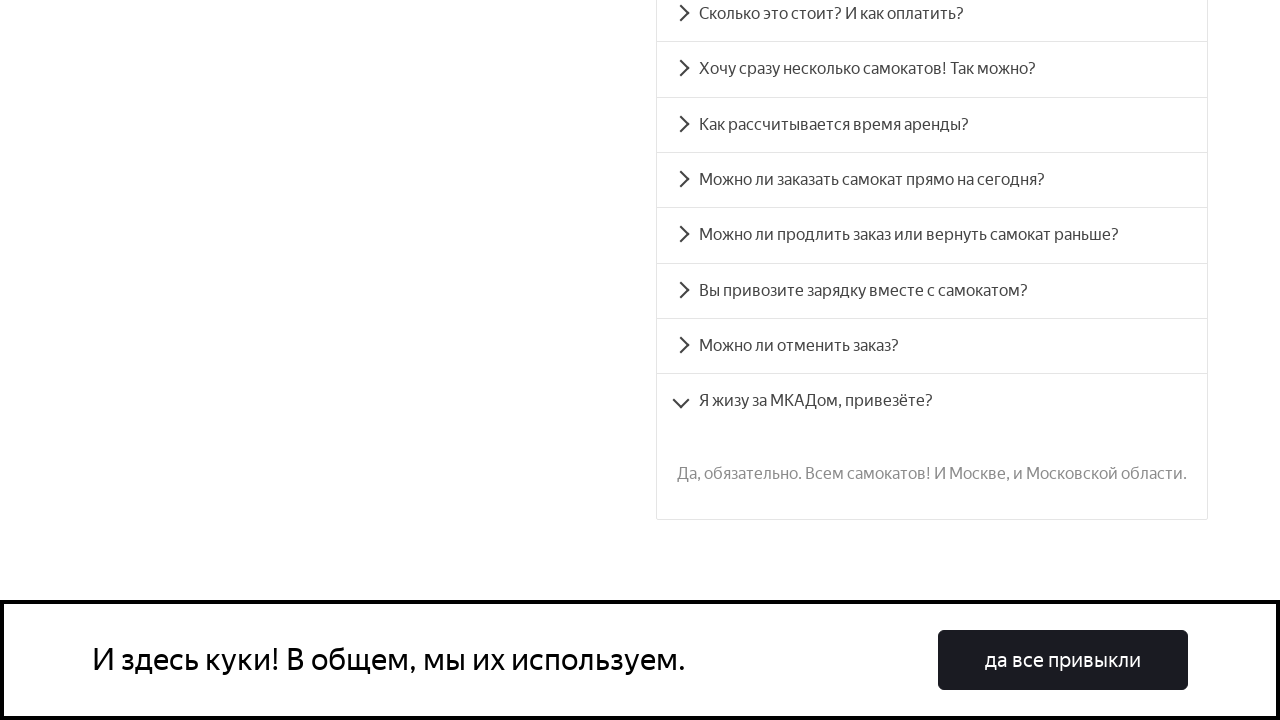

FAQ answer 7 is now visible
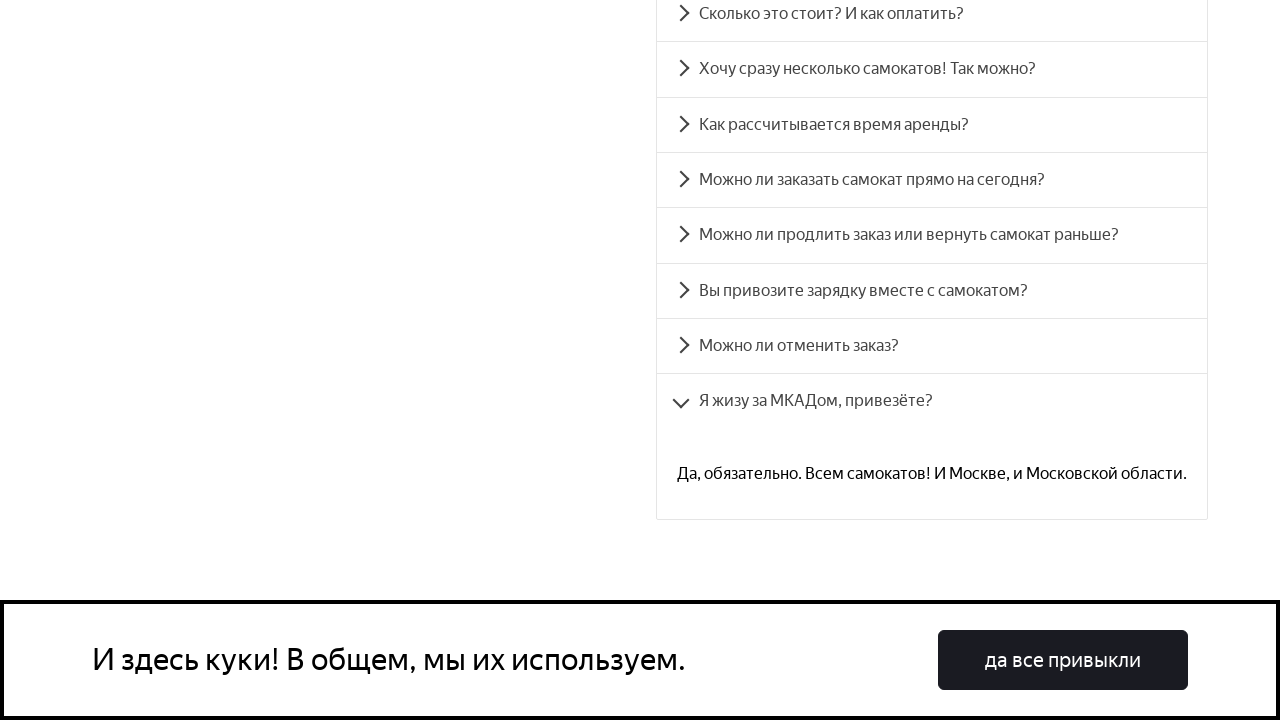

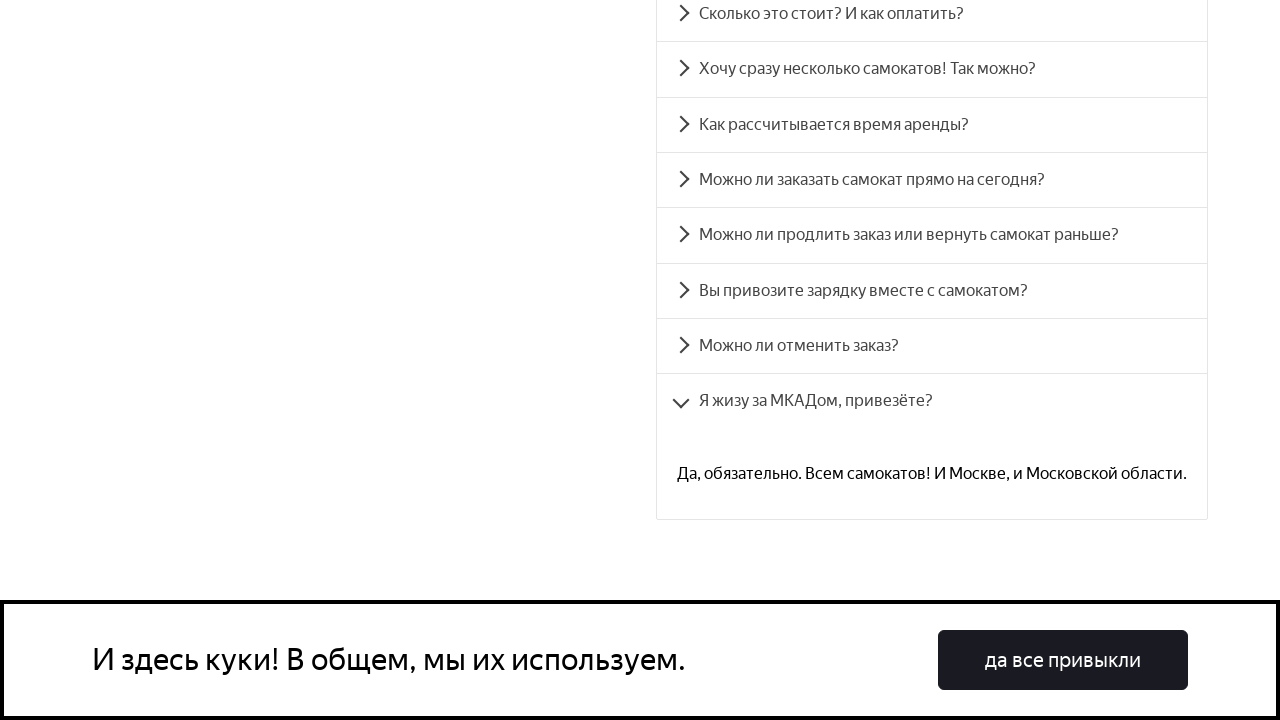